Tests that clicking the Facebook icon in the footer opens the Facebook page in a new window

Starting URL: https://www.phptravels.net

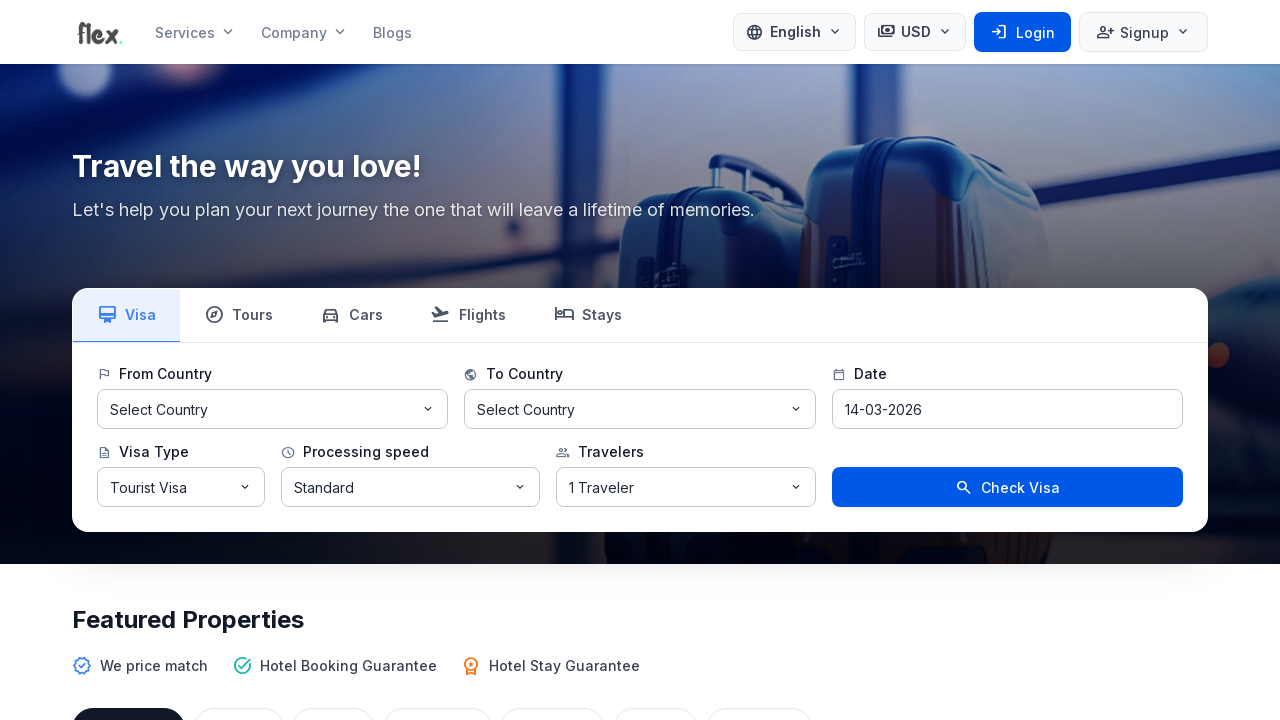

Scrolled to bottom of page to reveal footer
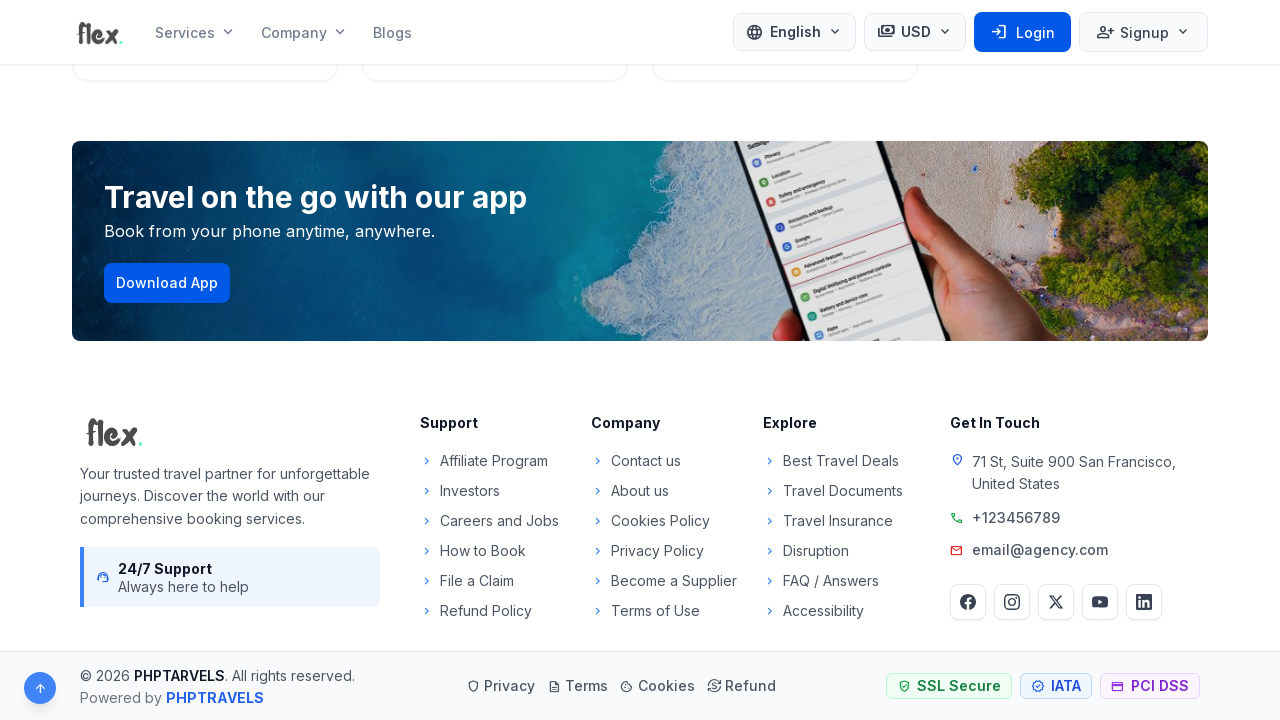

Clicked Facebook icon in footer at (968, 602) on footer a[href*='facebook']
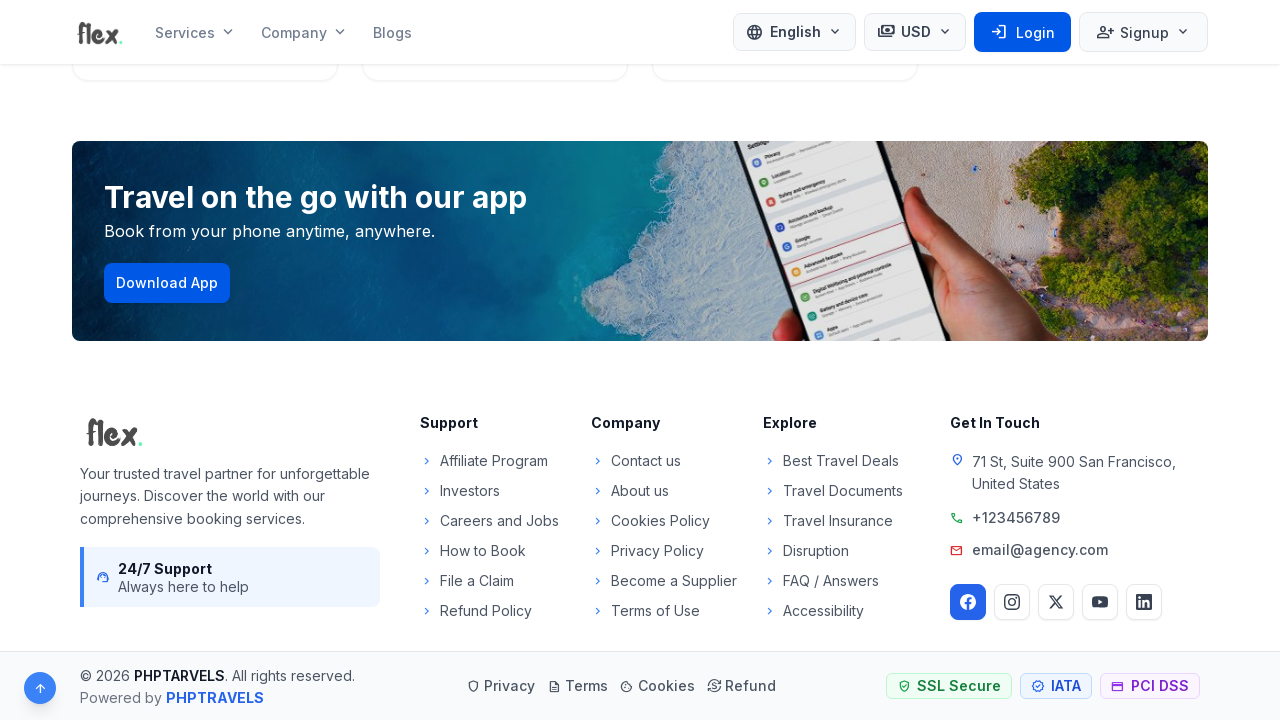

New Facebook page loaded and ready
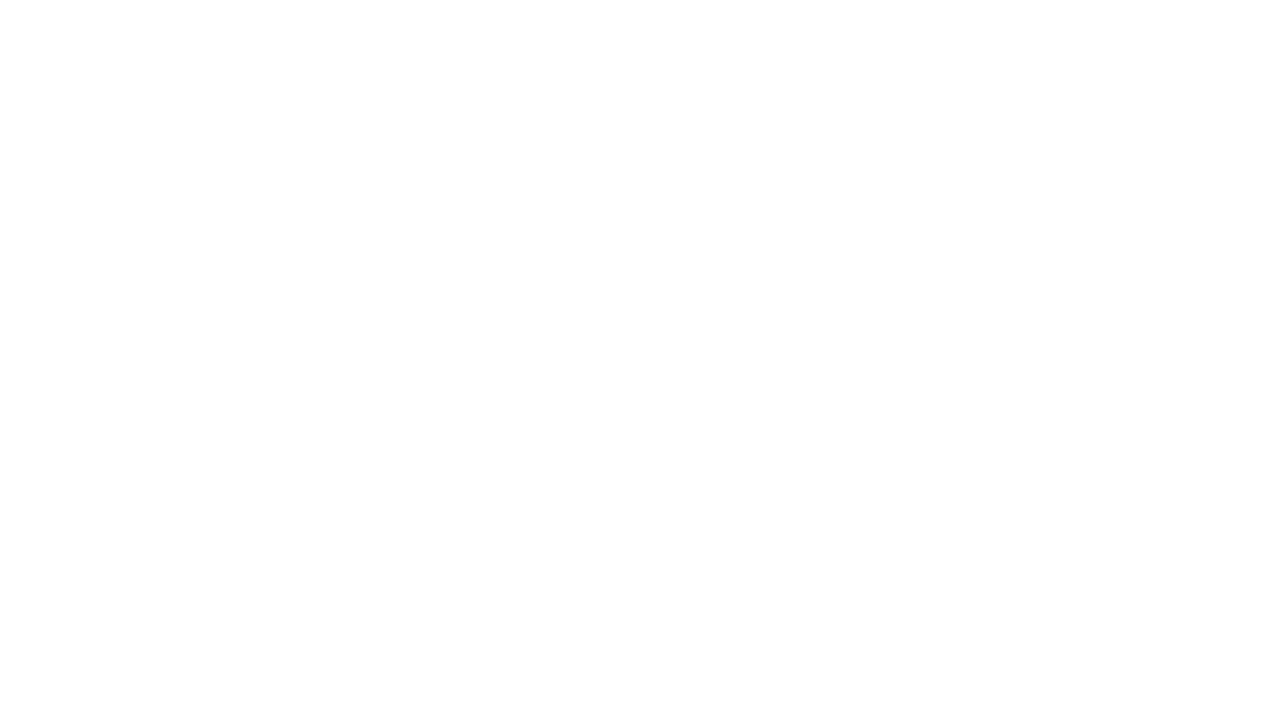

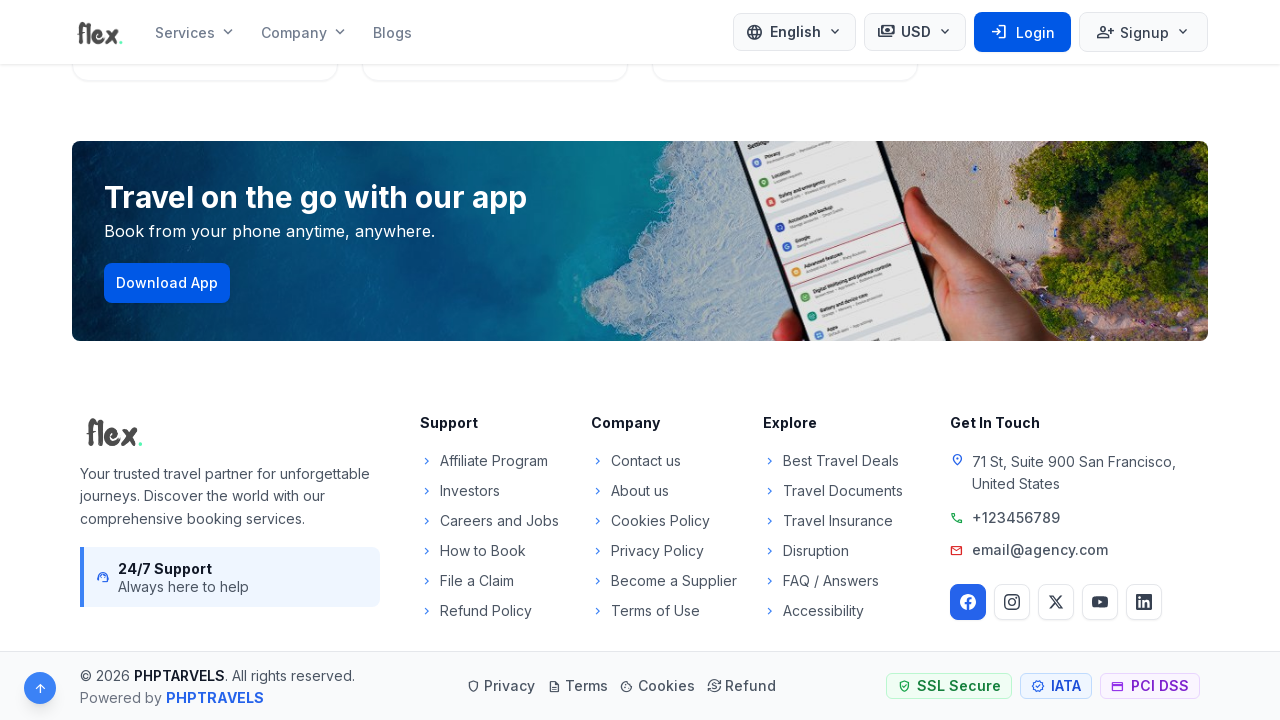